Simple test that navigates to the Rahul Shetty Academy homepage and verifies the page loads successfully.

Starting URL: https://rahulshettyacademy.com

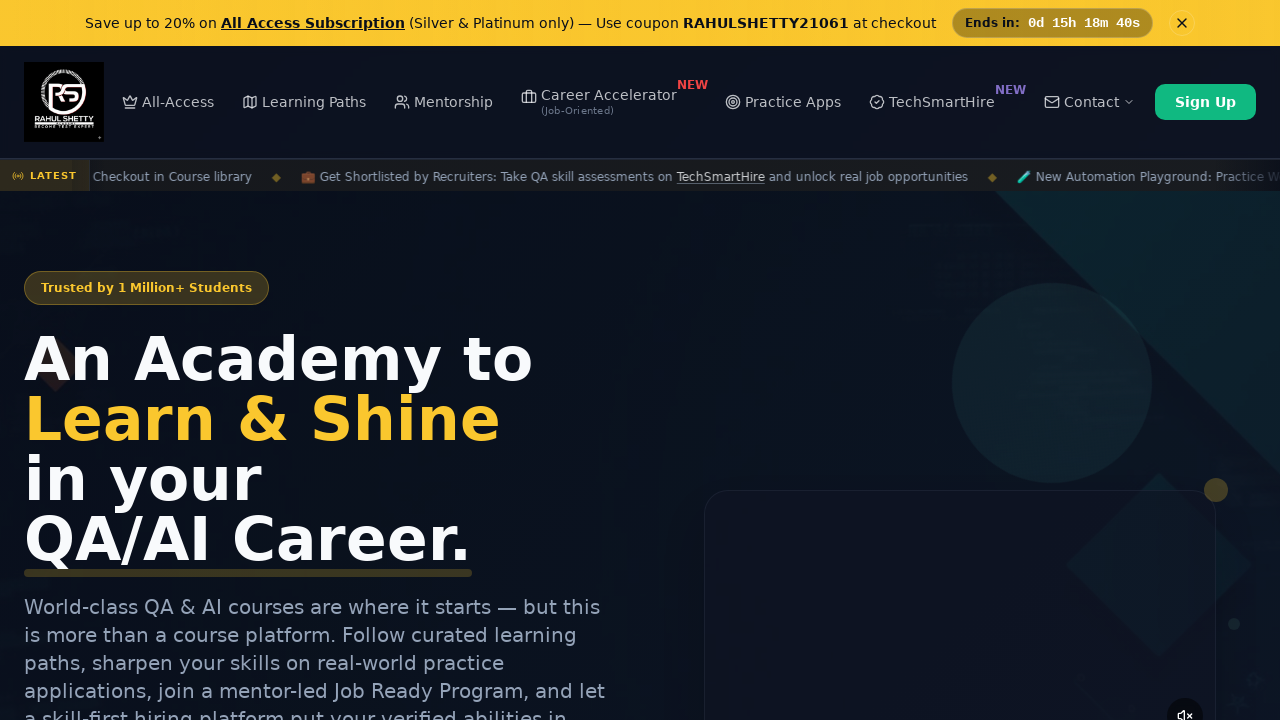

Waited for page DOM content to load
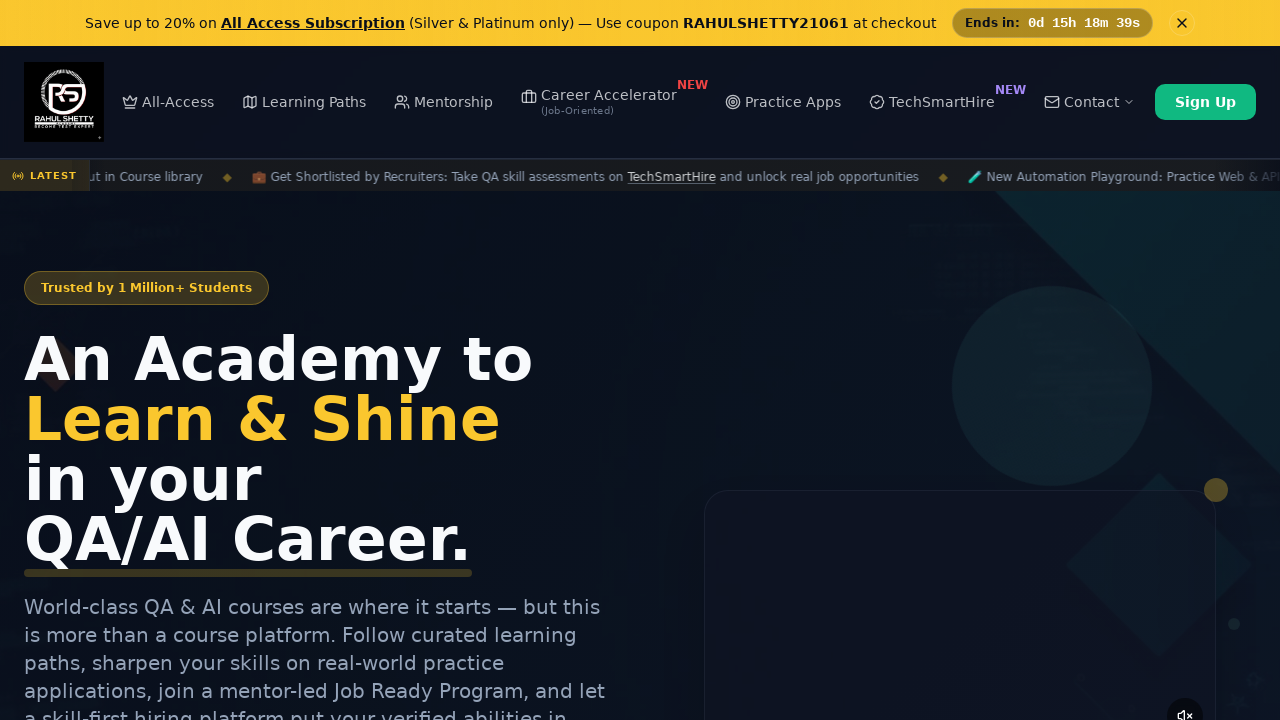

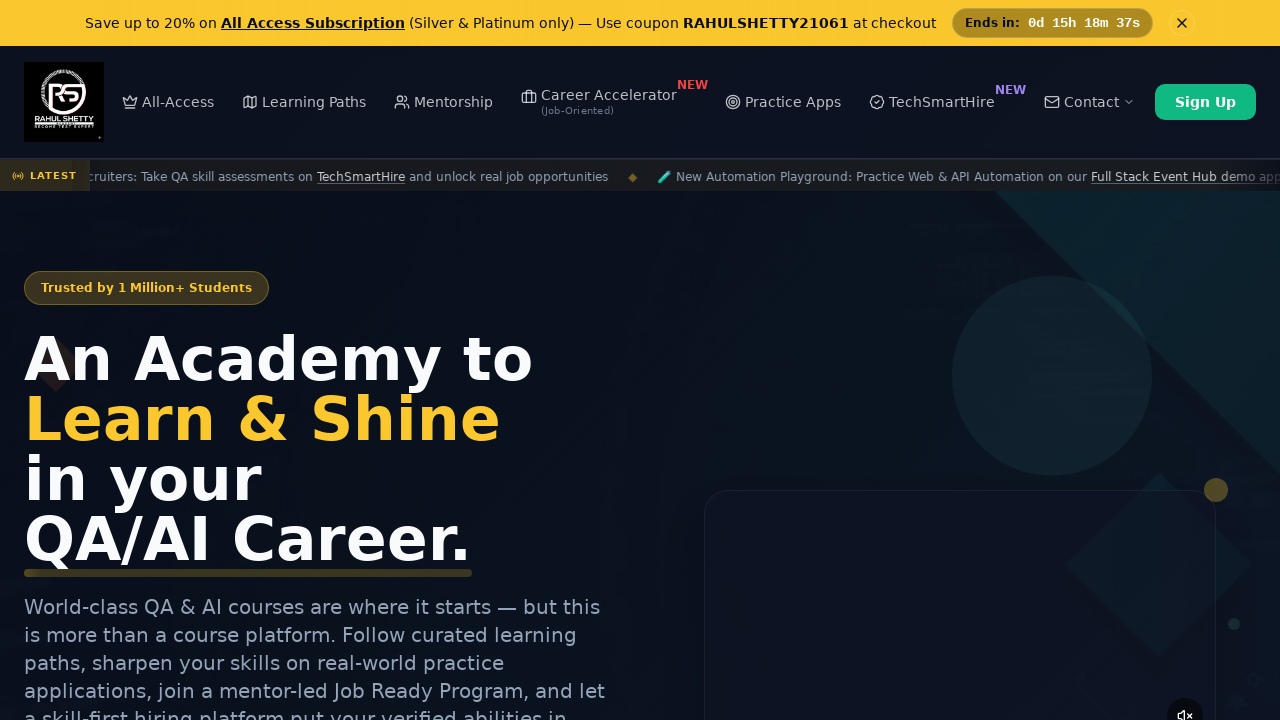